Tests file upload functionality by selecting a file using the file input and clicking the submit button on a jQuery File Upload demo page

Starting URL: https://blueimp.github.io/jQuery-File-Upload/index.html

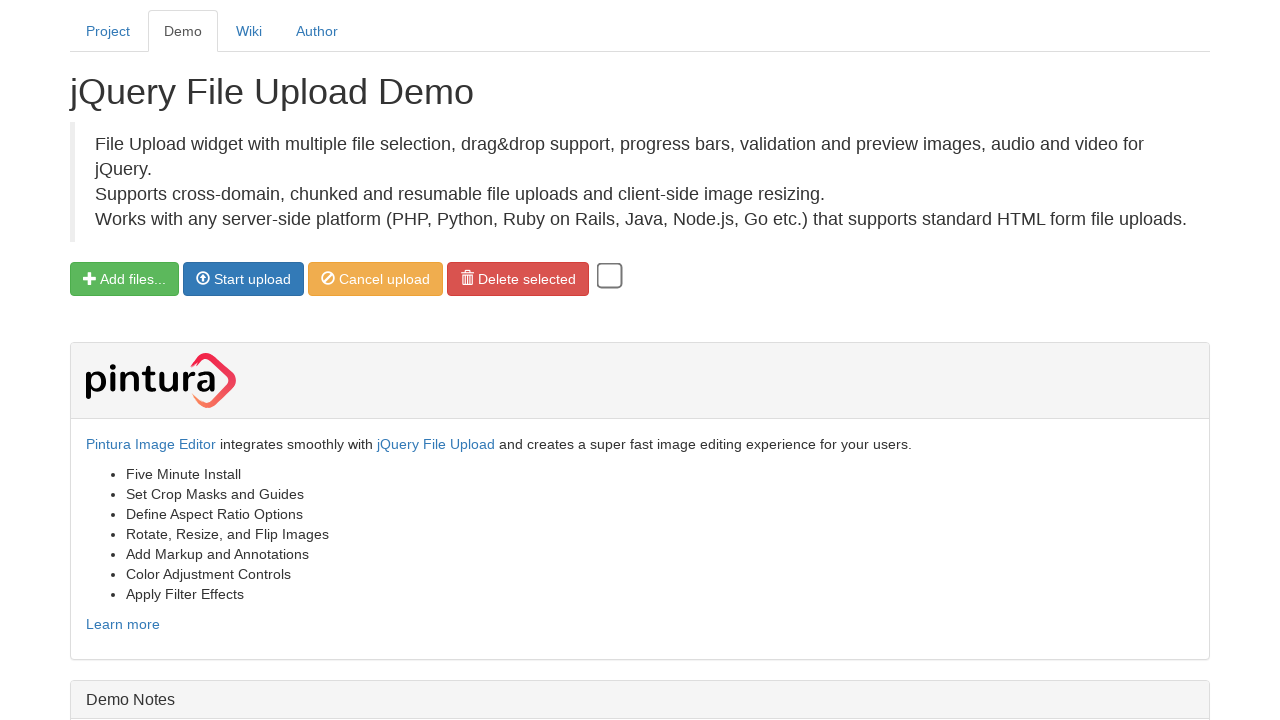

Waited for file input element to load
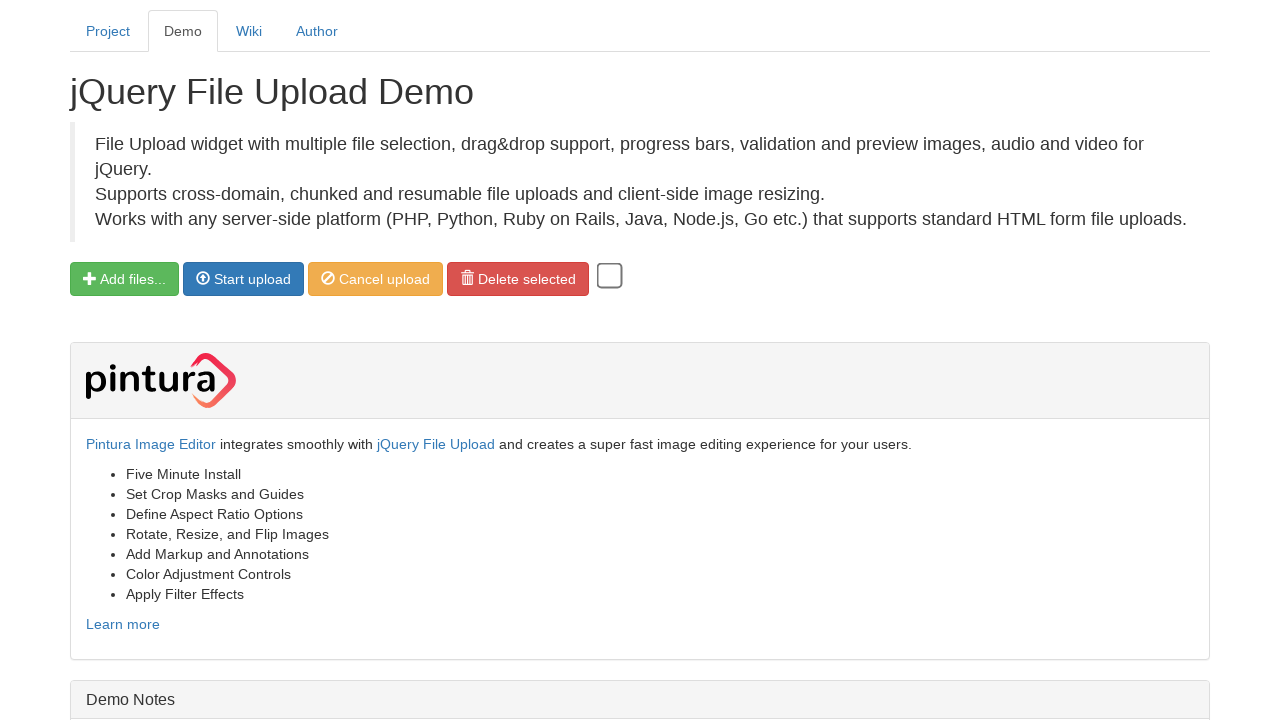

Selected test file for upload using file input
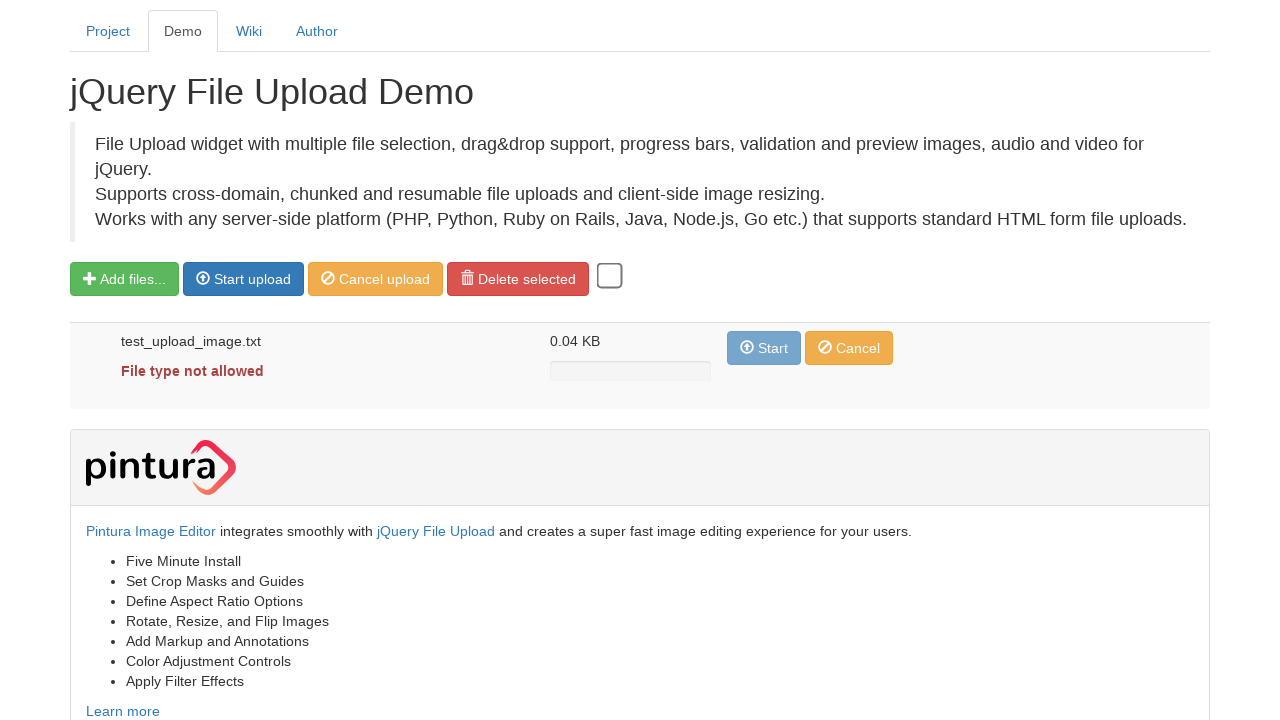

Clicked submit button to start file upload at (244, 279) on button[type='submit']
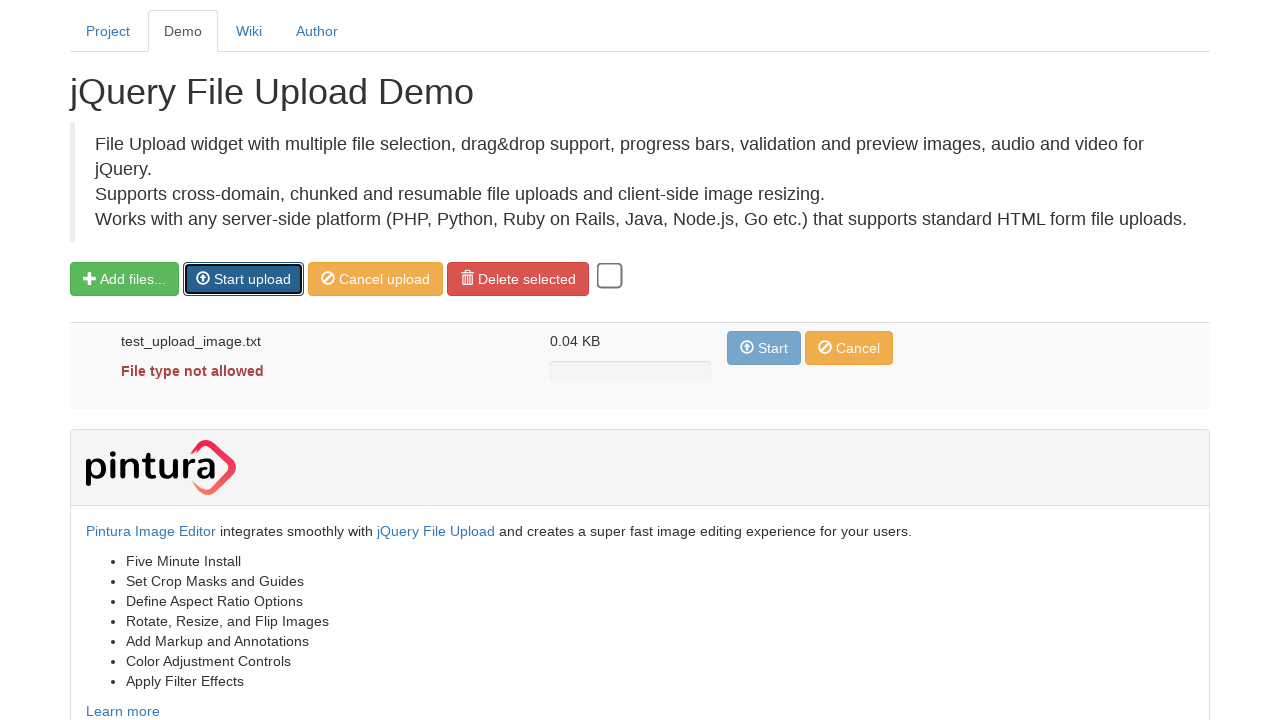

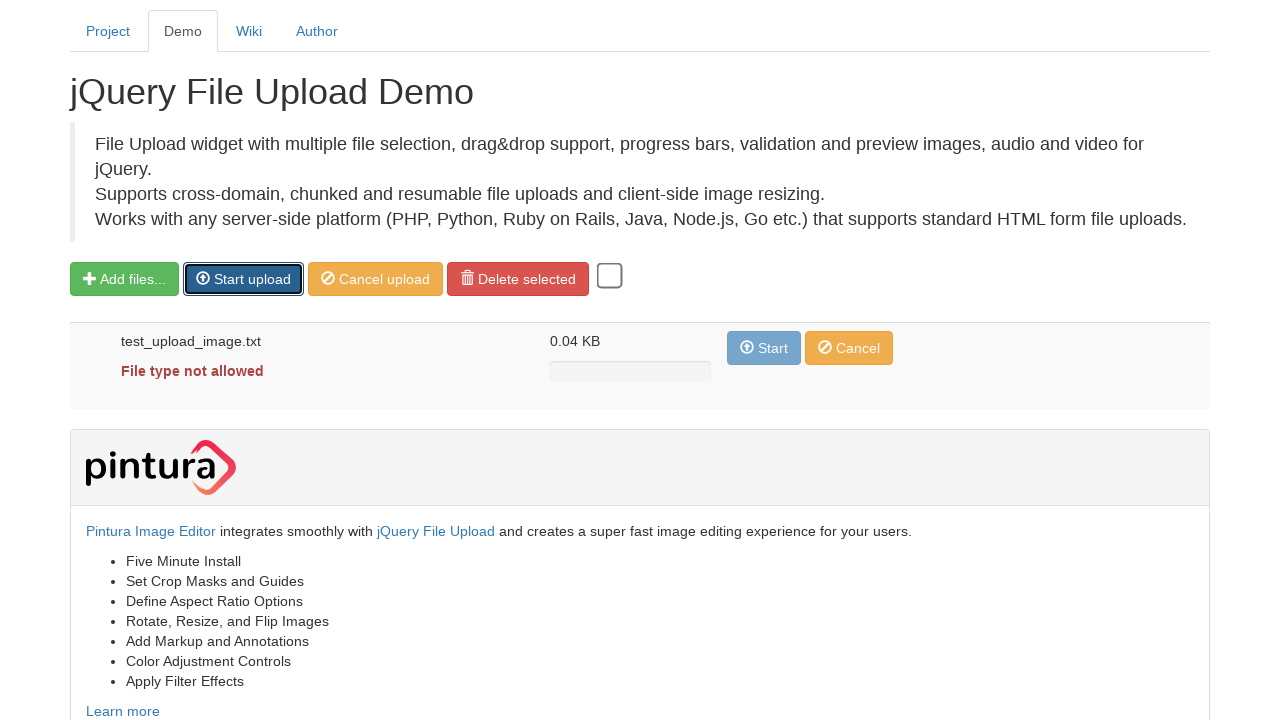